Tests infinite scroll functionality by scrolling to the bottom of the page multiple times to trigger content loading, then scrolls back to the top

Starting URL: https://the-internet.herokuapp.com/infinite_scroll

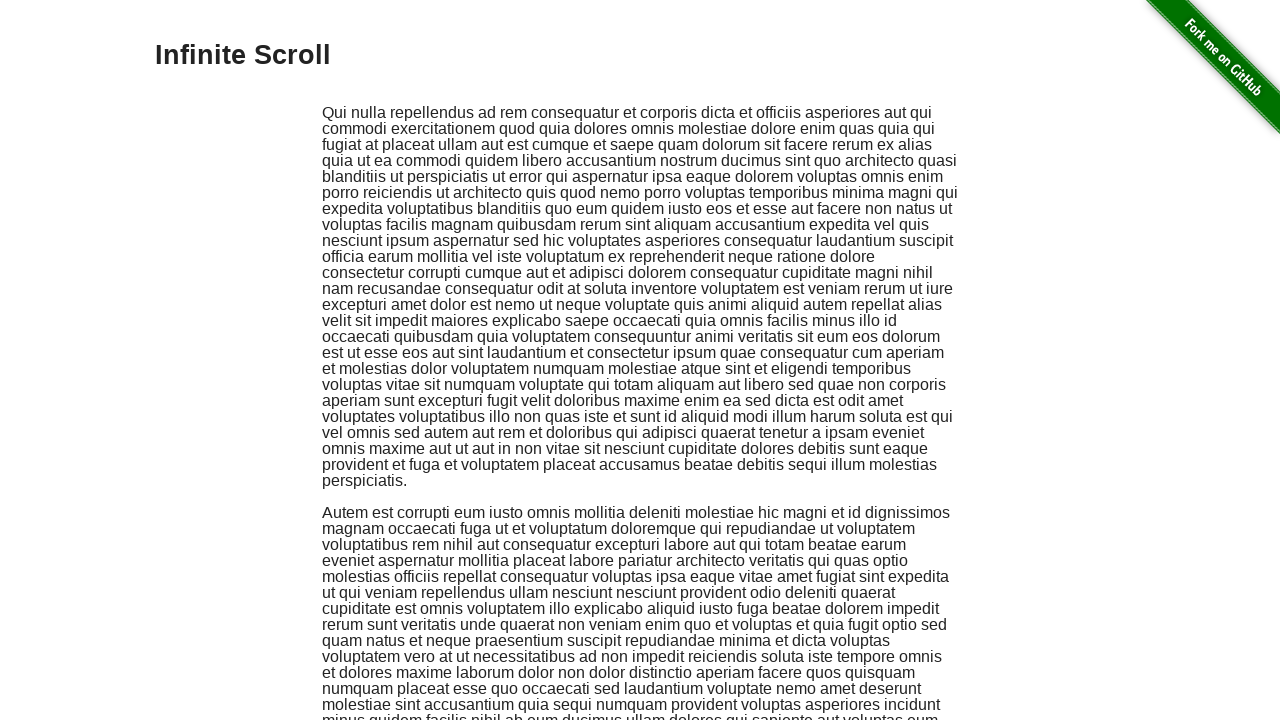

Scrolled to bottom of page (1st scroll)
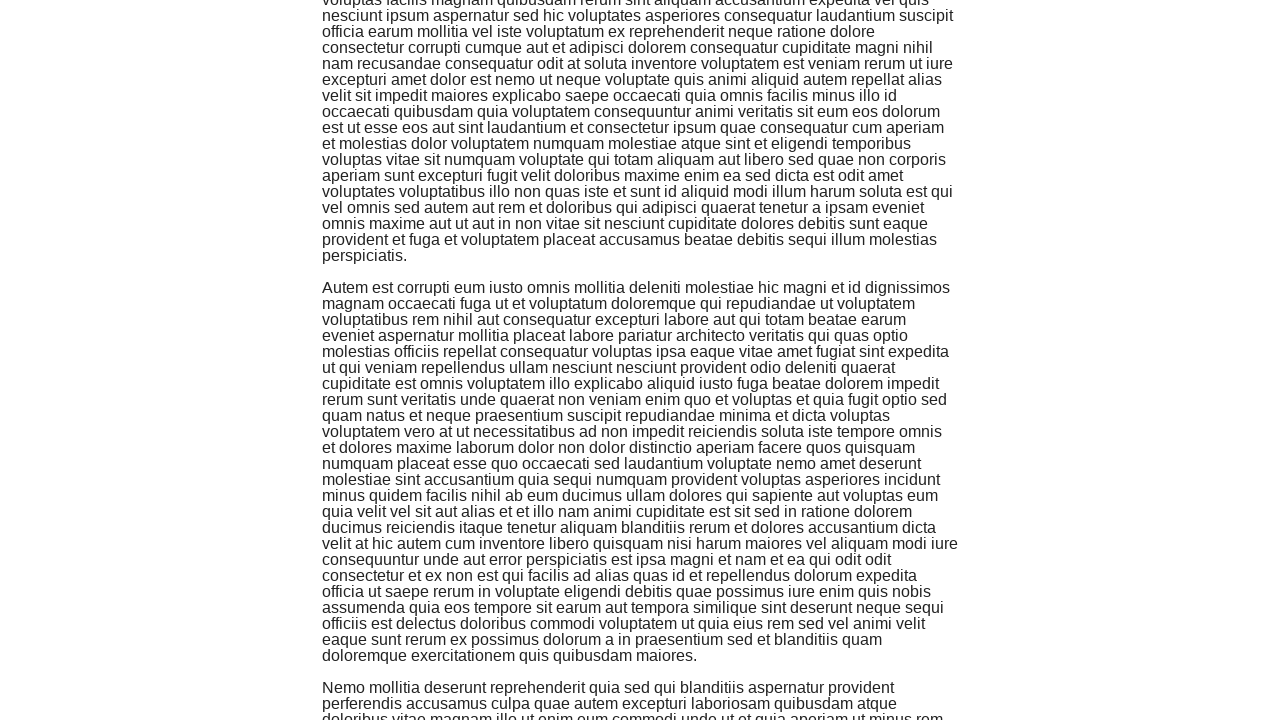

Waited 1 second for content to load
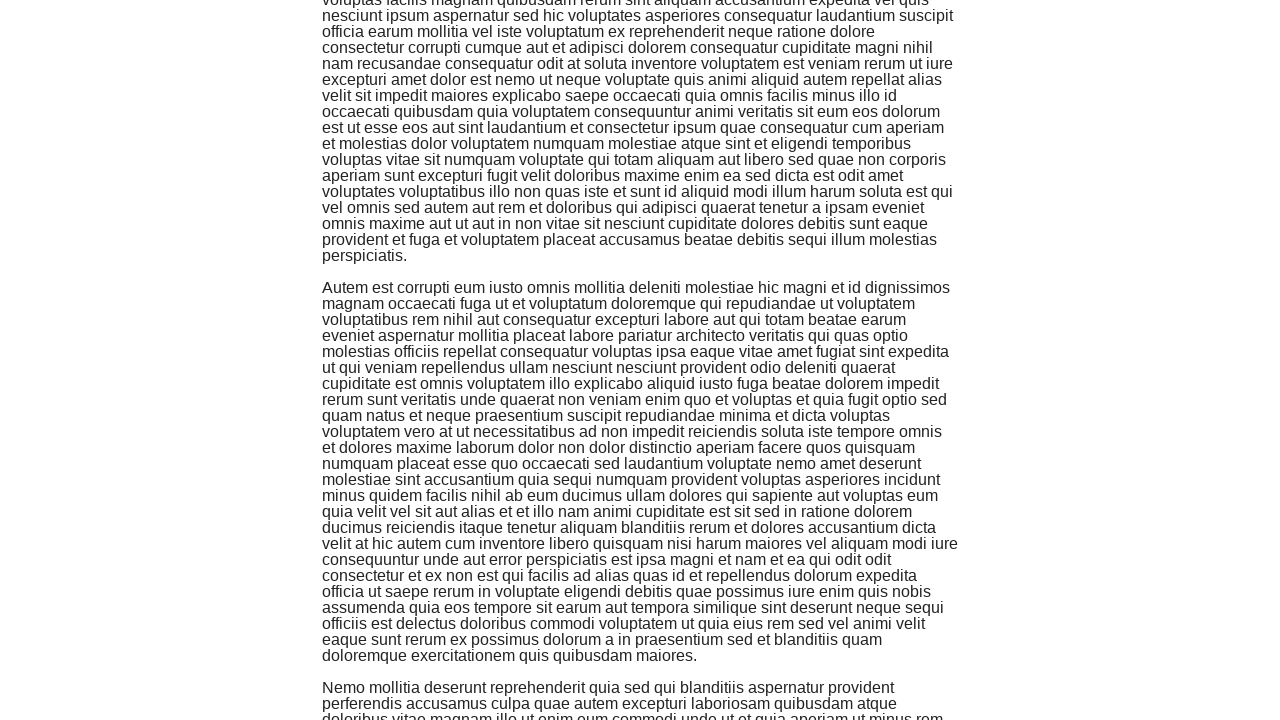

Scrolled to bottom of page (2nd scroll)
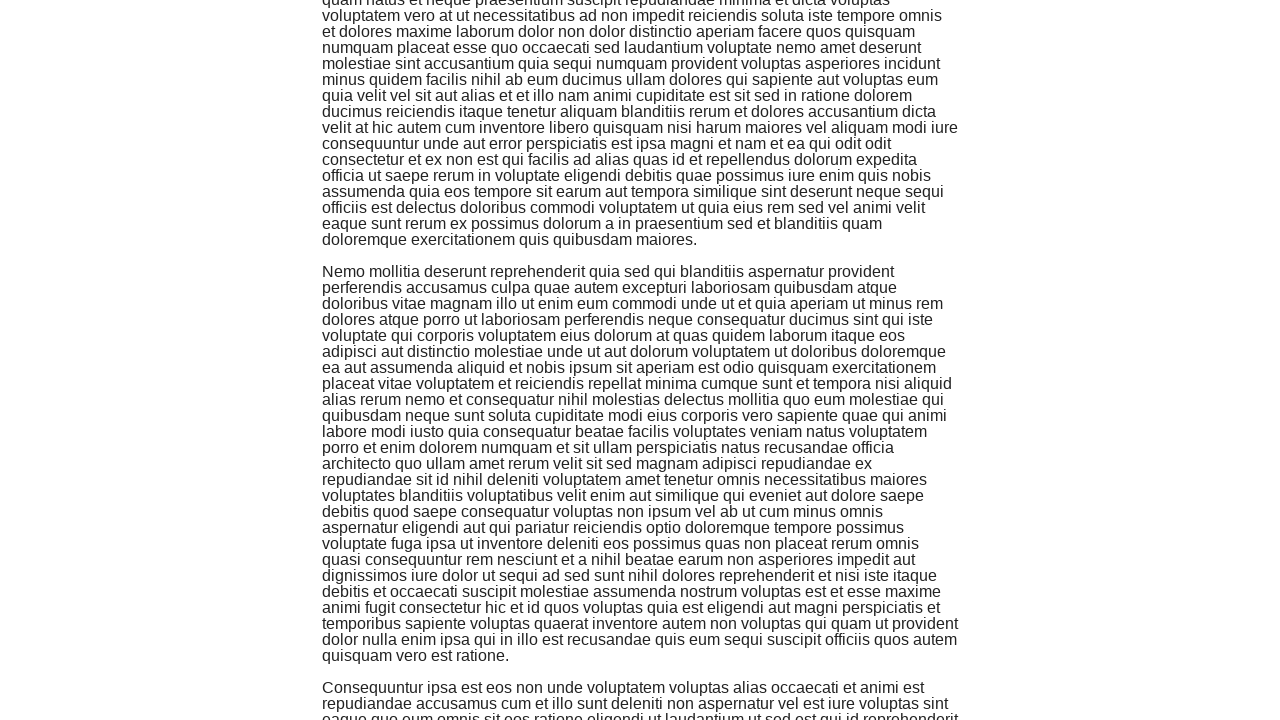

Waited 1 second for content to load
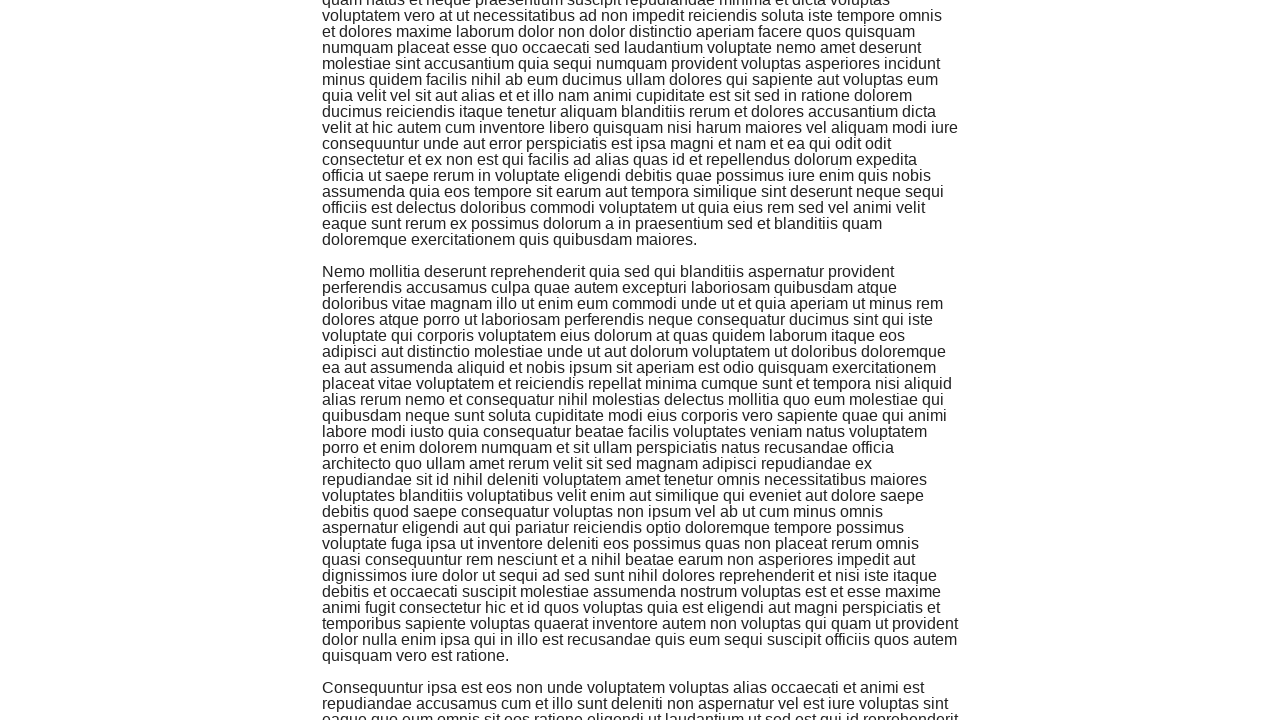

Scrolled to bottom of page (3rd scroll)
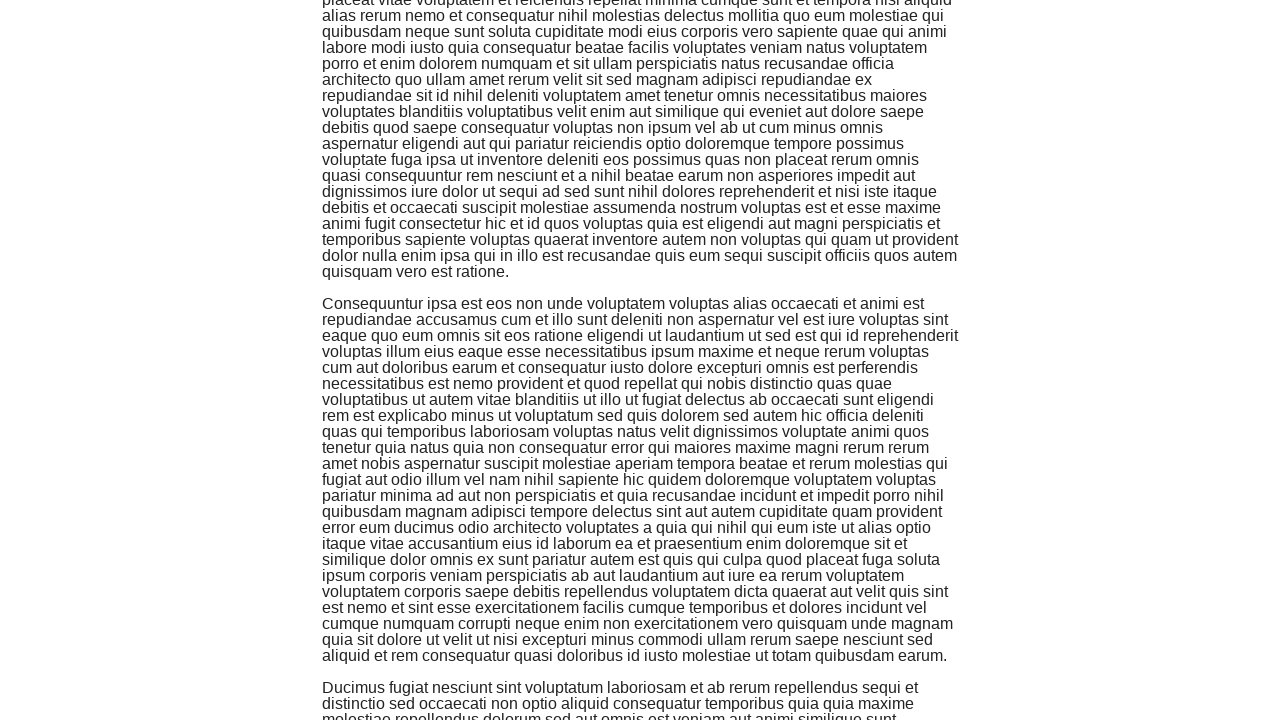

Waited 1 second for content to load
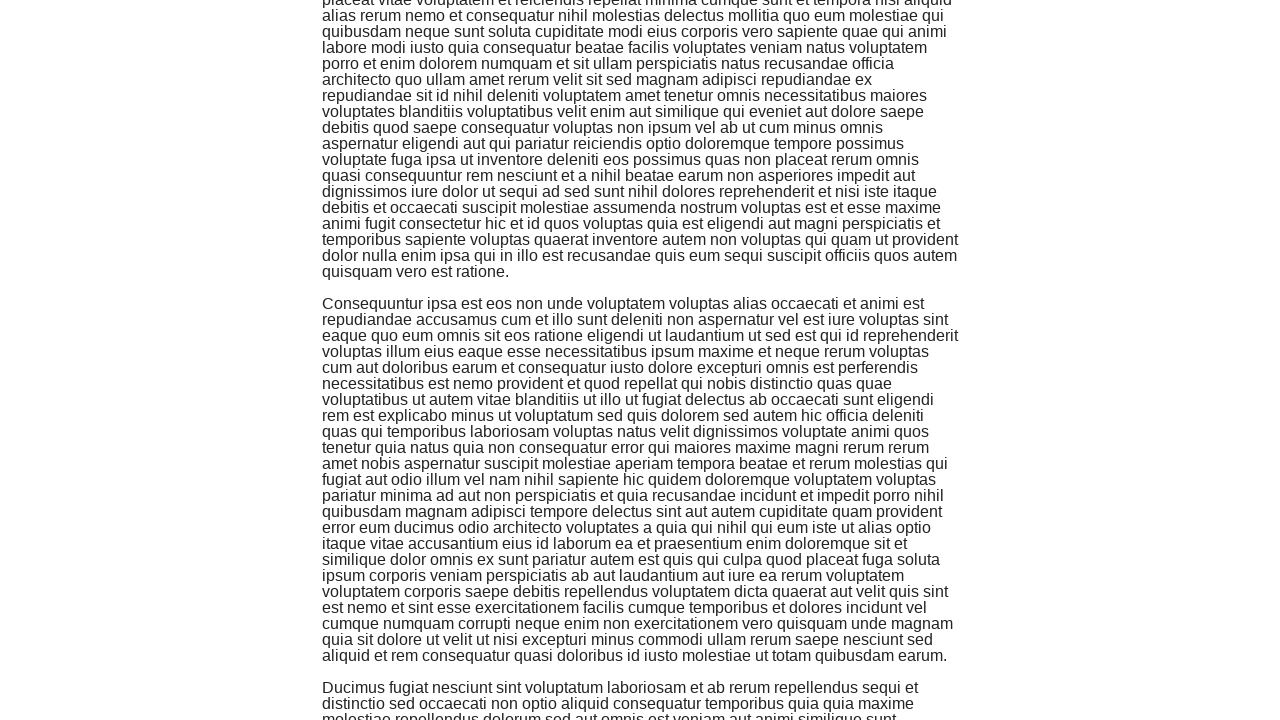

Scrolled to bottom of page (4th scroll)
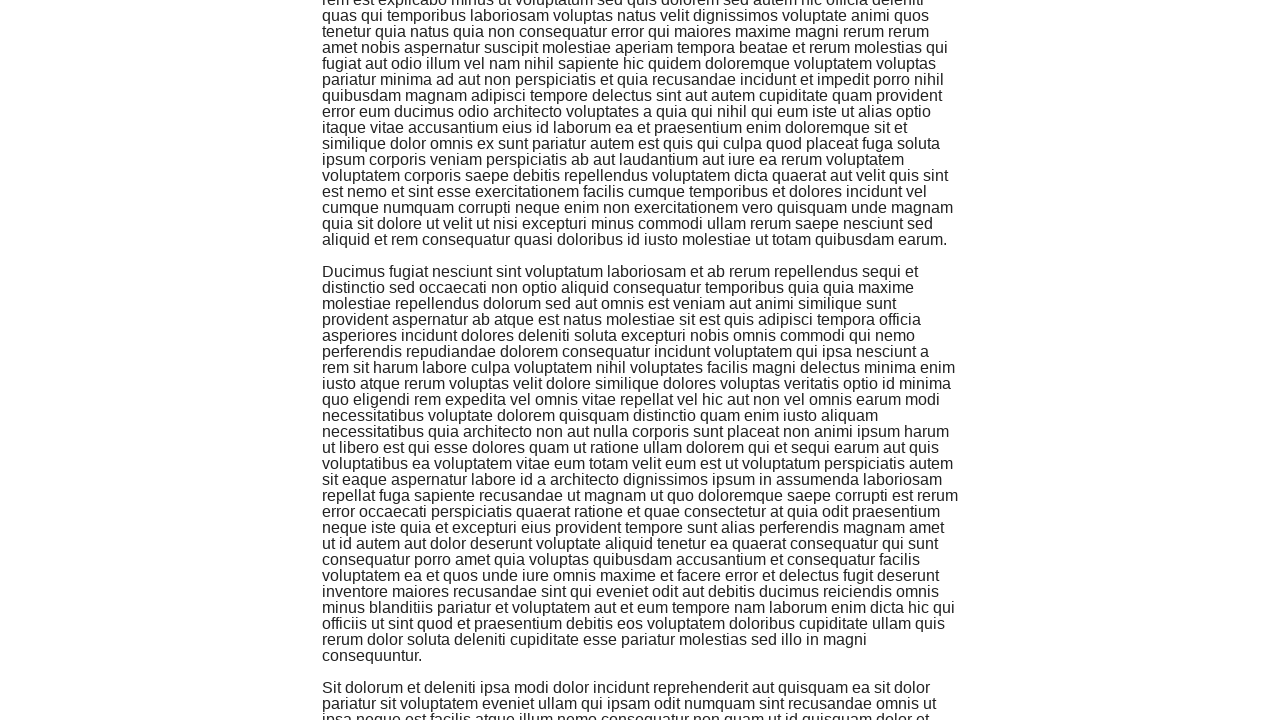

Waited 1 second for content to load
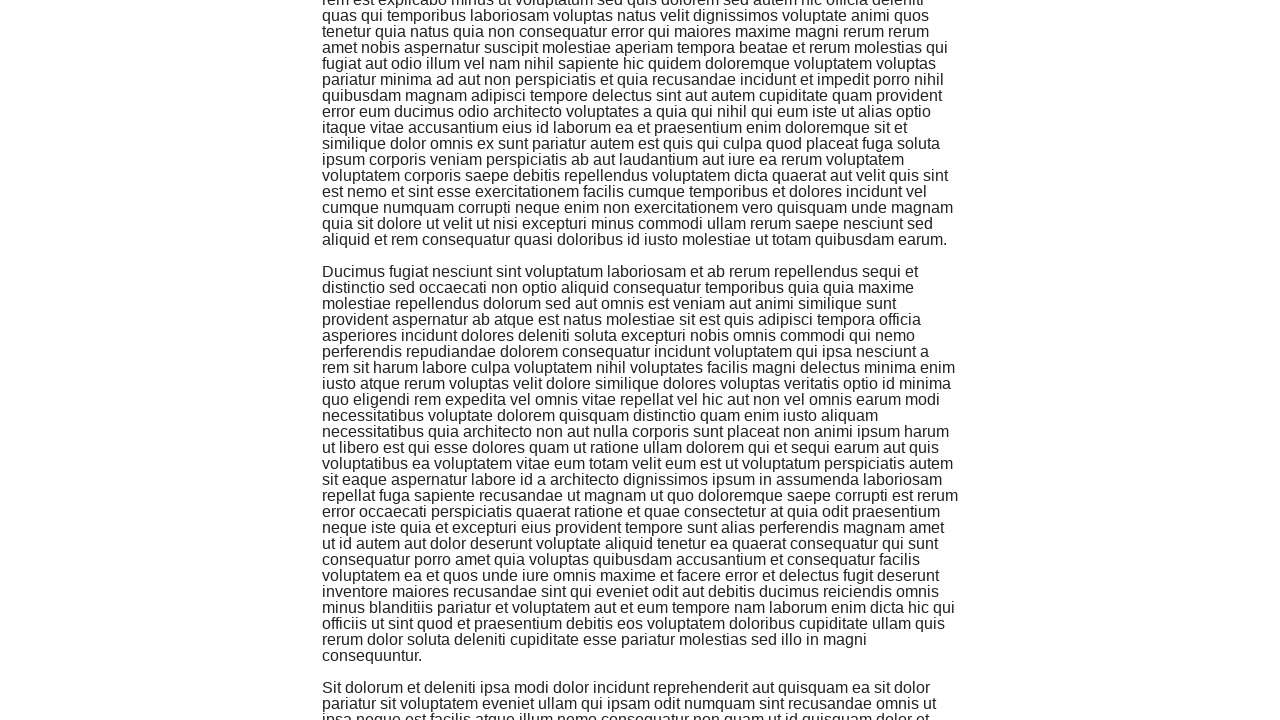

Scrolled to bottom of page (5th scroll)
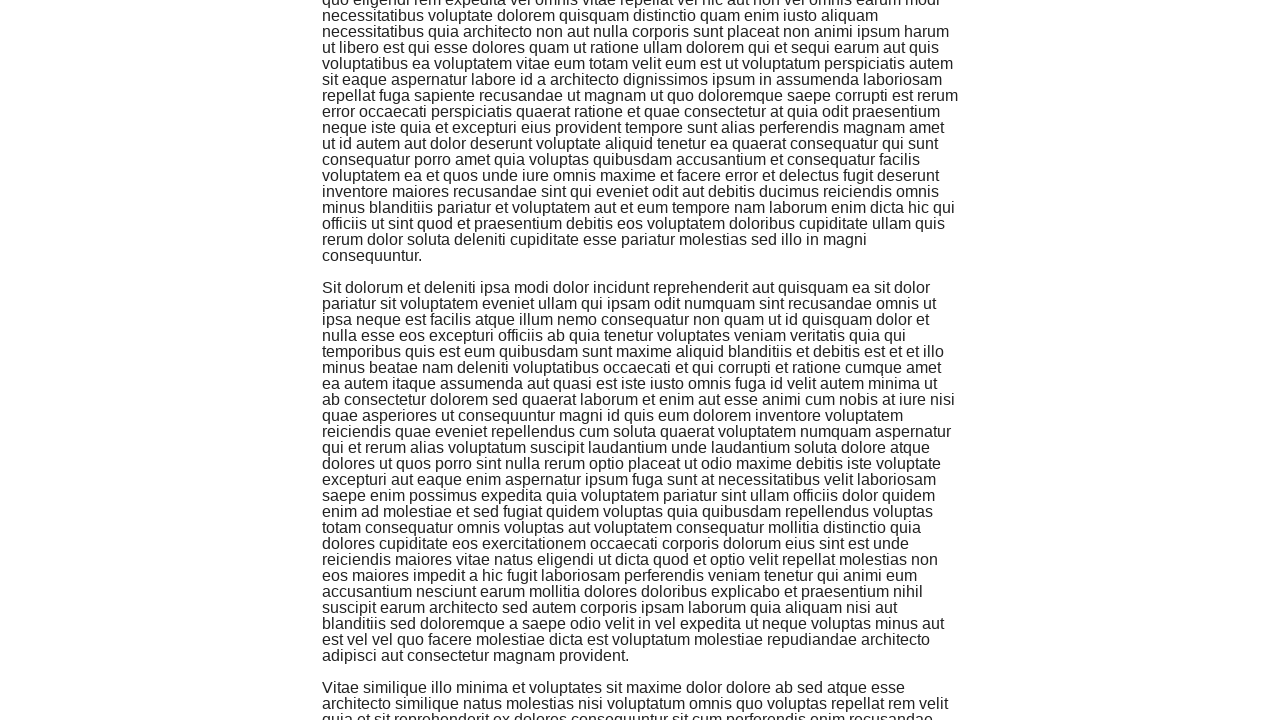

Waited 1 second for content to load
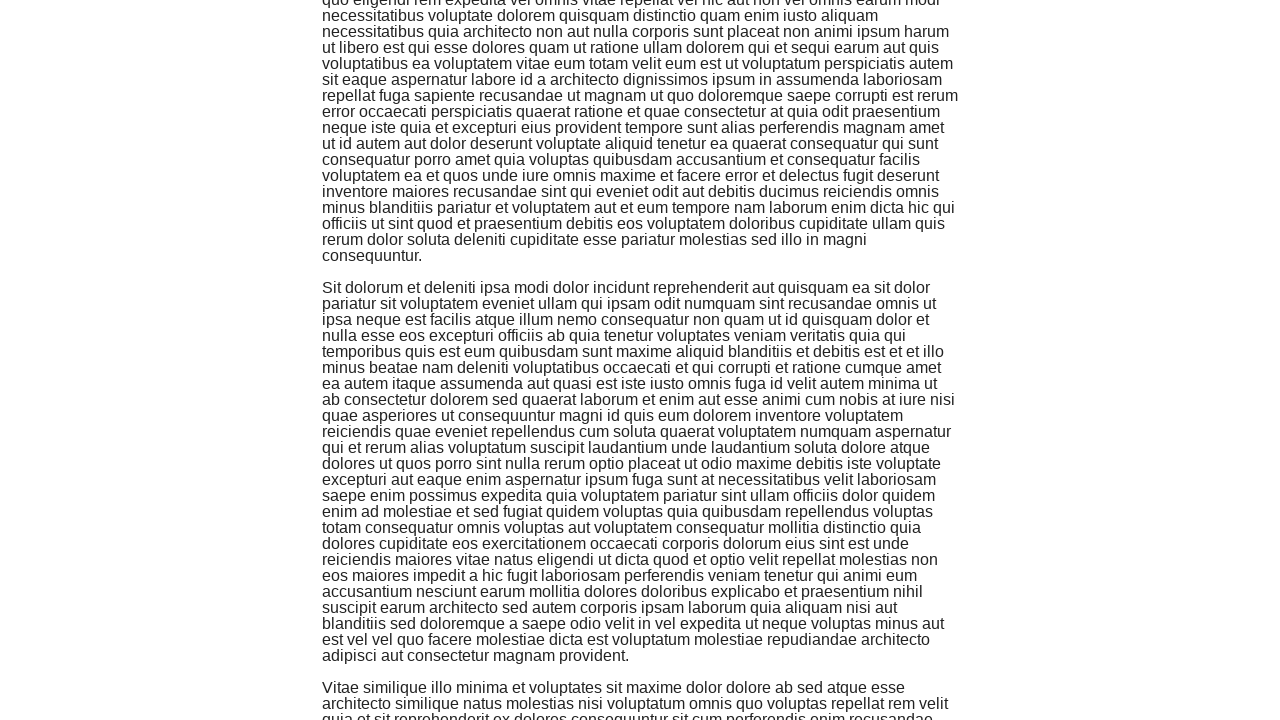

Scrolled to bottom of page (6th scroll)
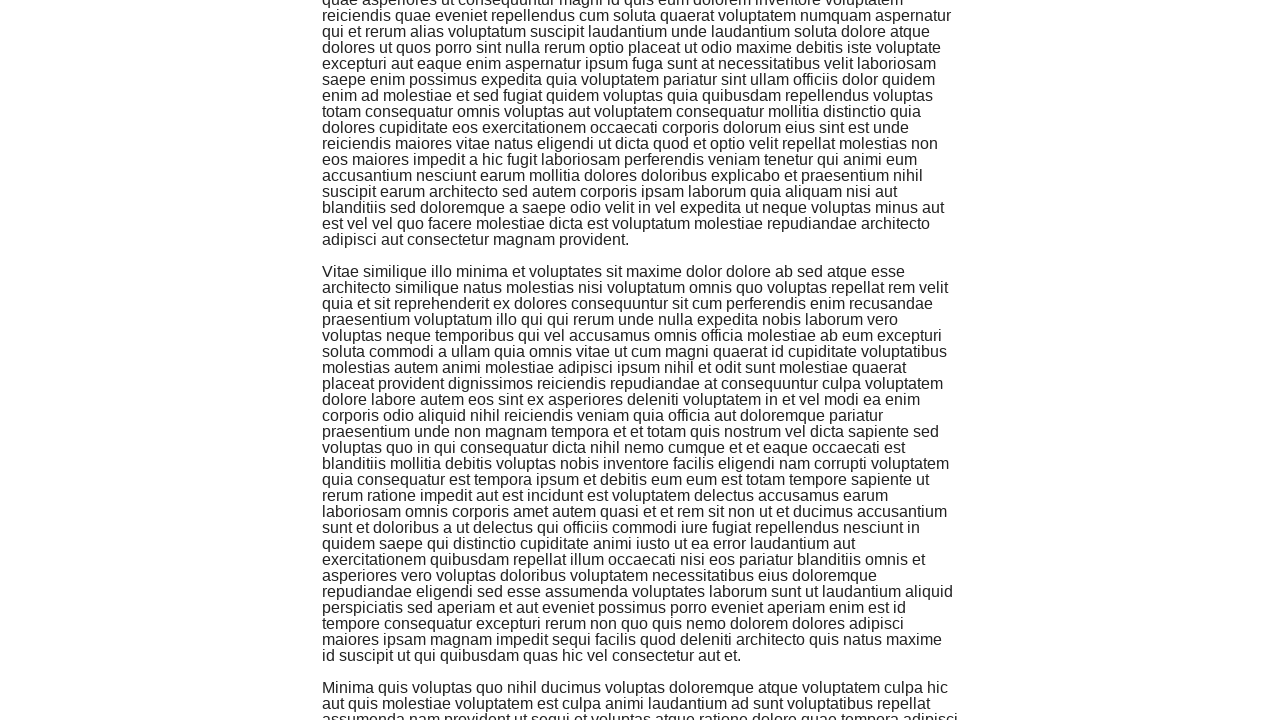

Waited 1 second for content to load
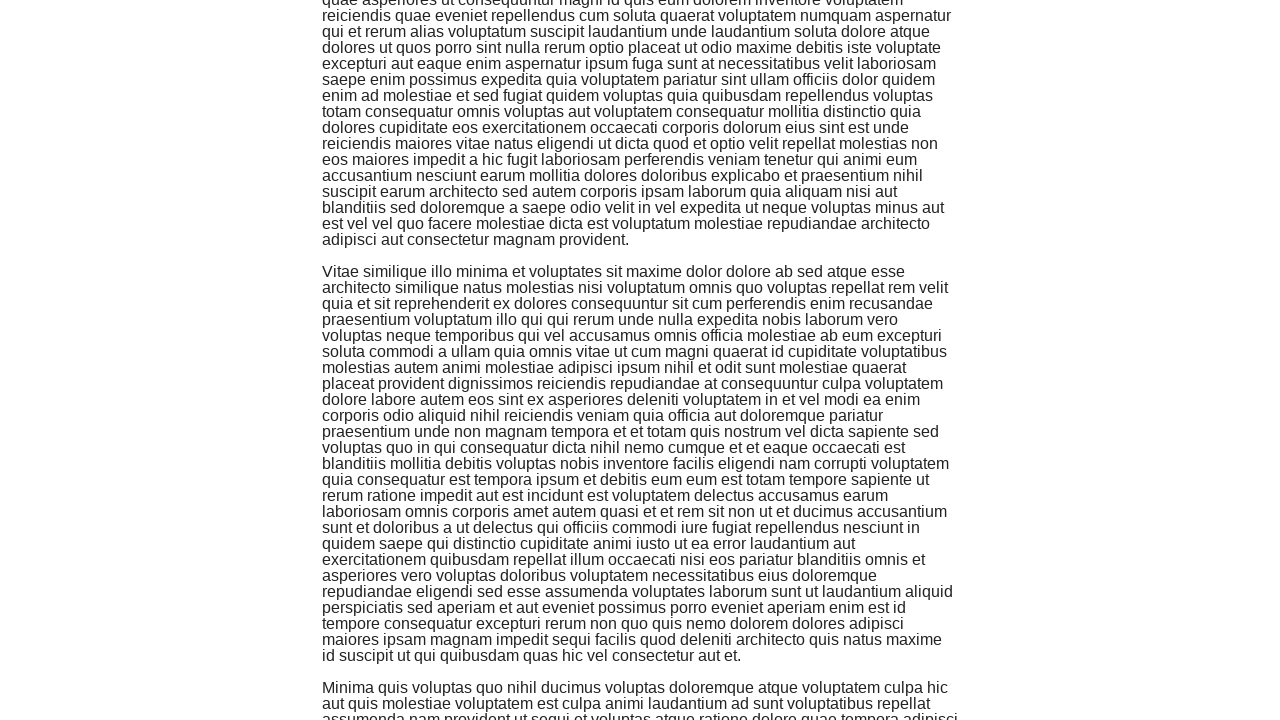

Scrolled back to top of page
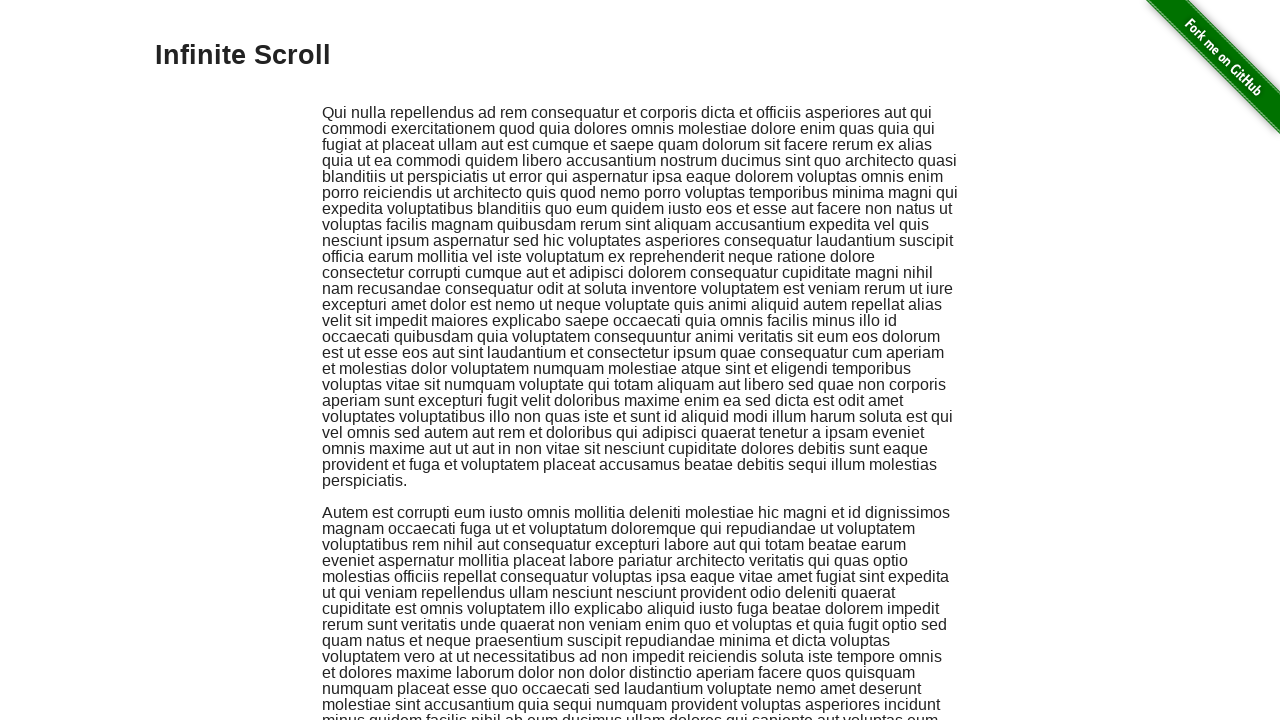

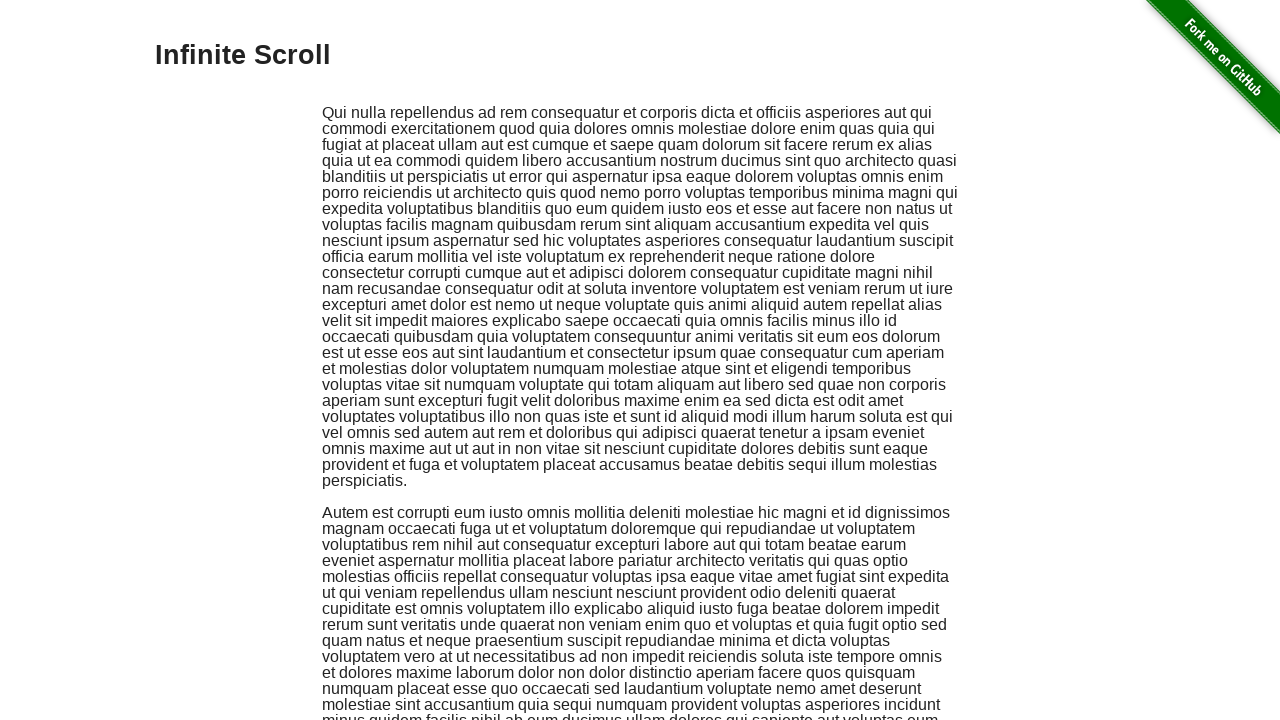